Tests drag and drop functionality on jQuery UI demo page by dragging an element to a drop target

Starting URL: https://jqueryui.com/droppable/

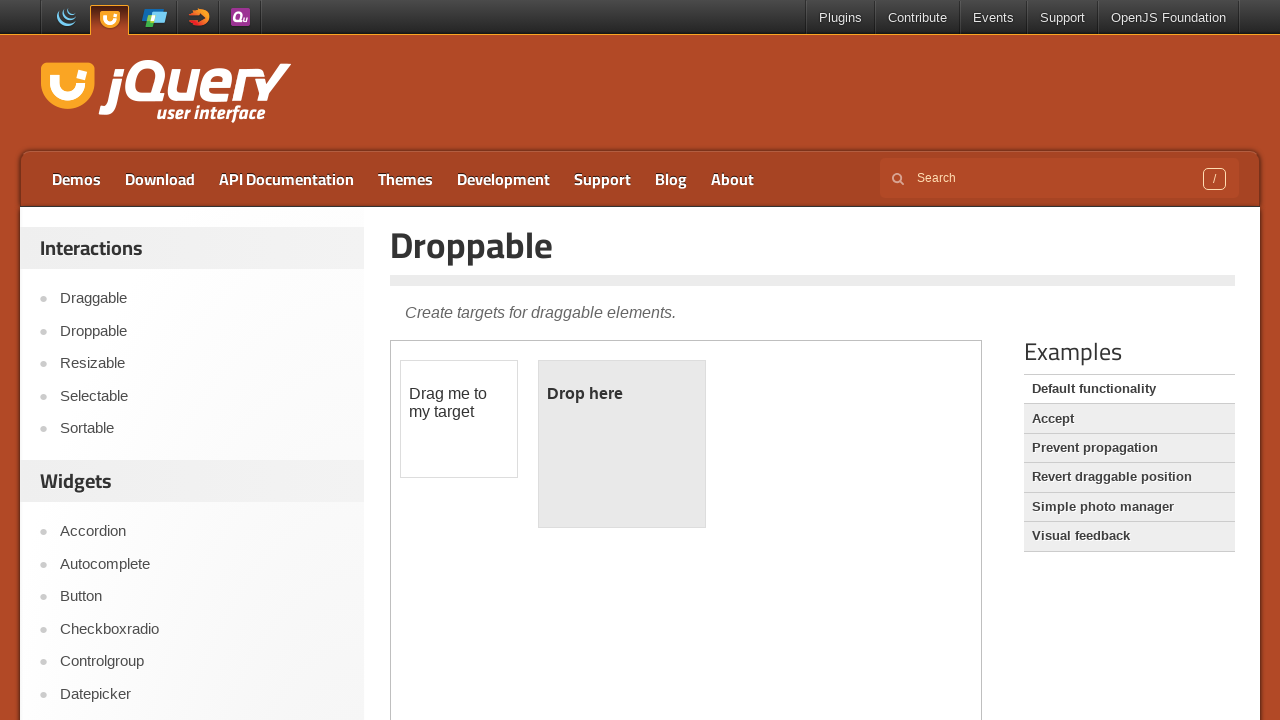

Located the iframe containing the drag and drop demo
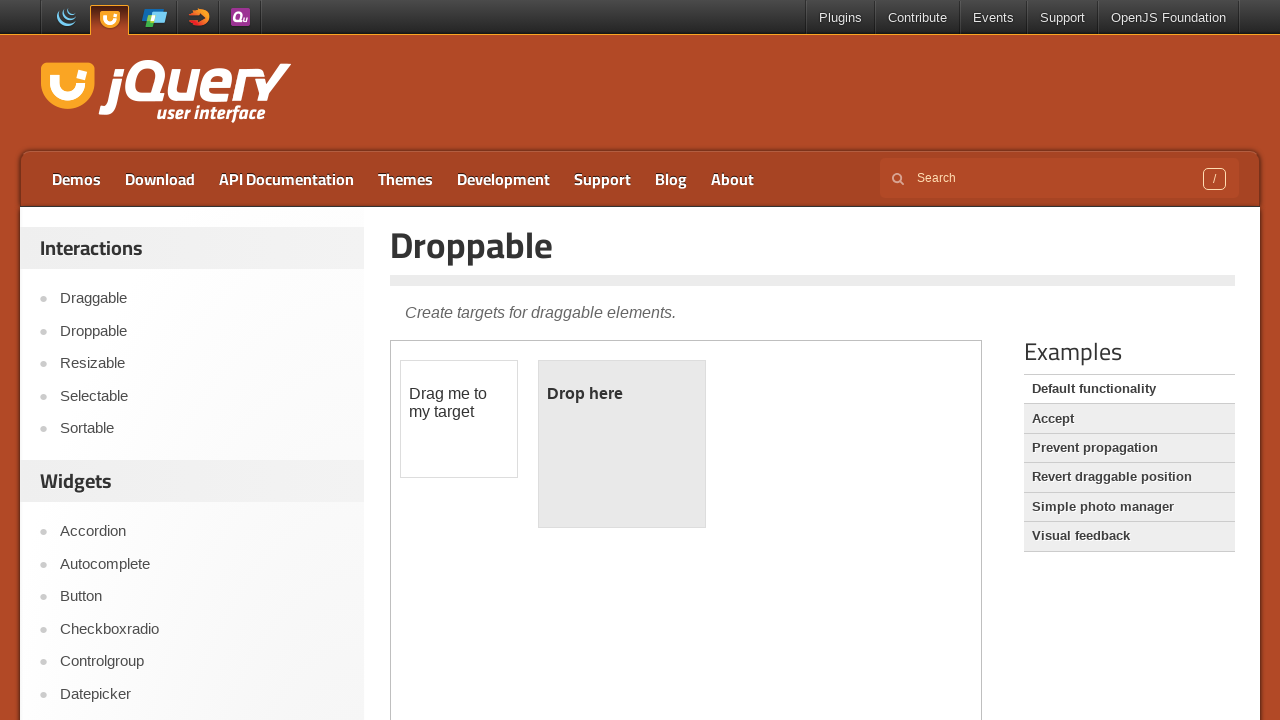

Located the draggable source element 'Drag me to my target'
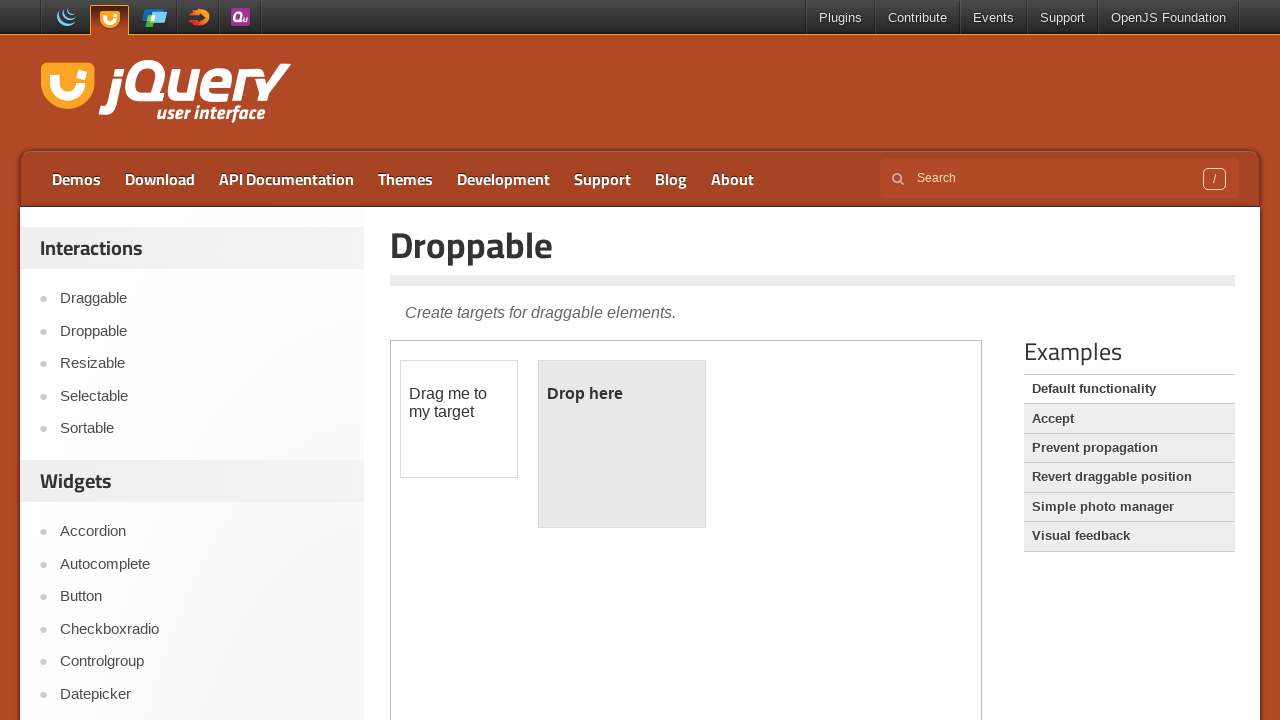

Located the drop target element with id 'droppable'
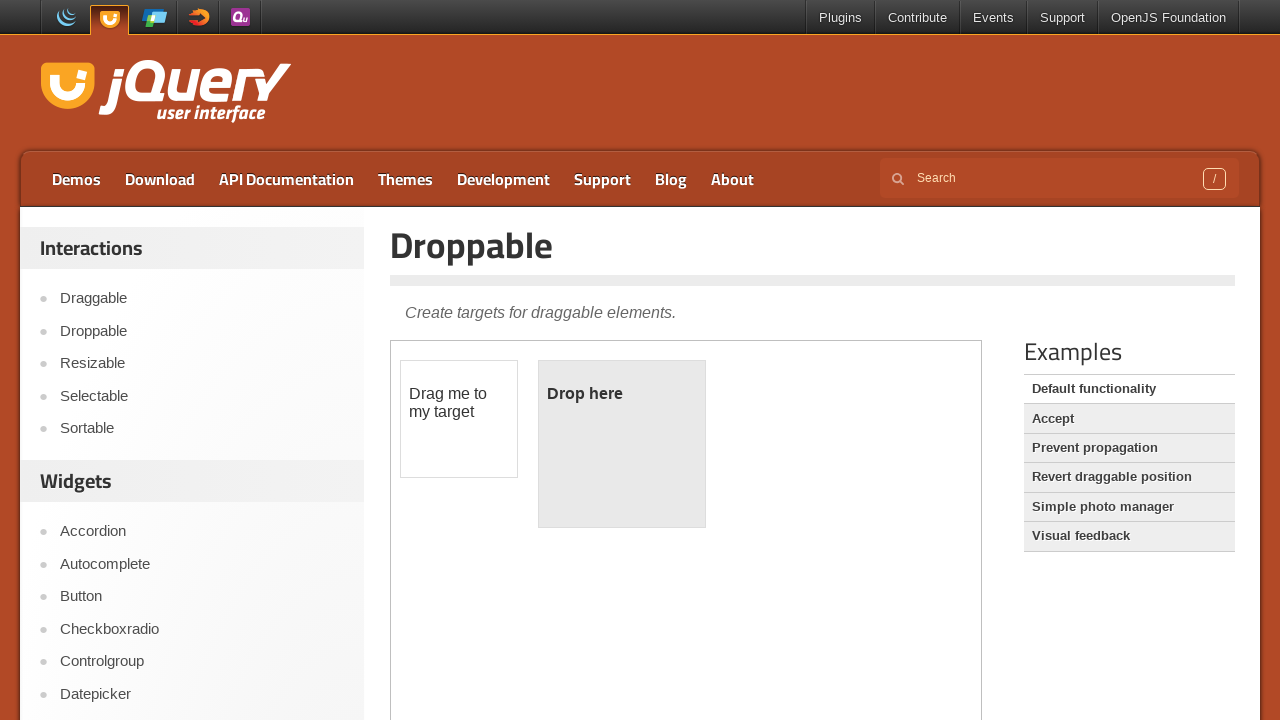

Dragged source element to the drop target at (622, 444)
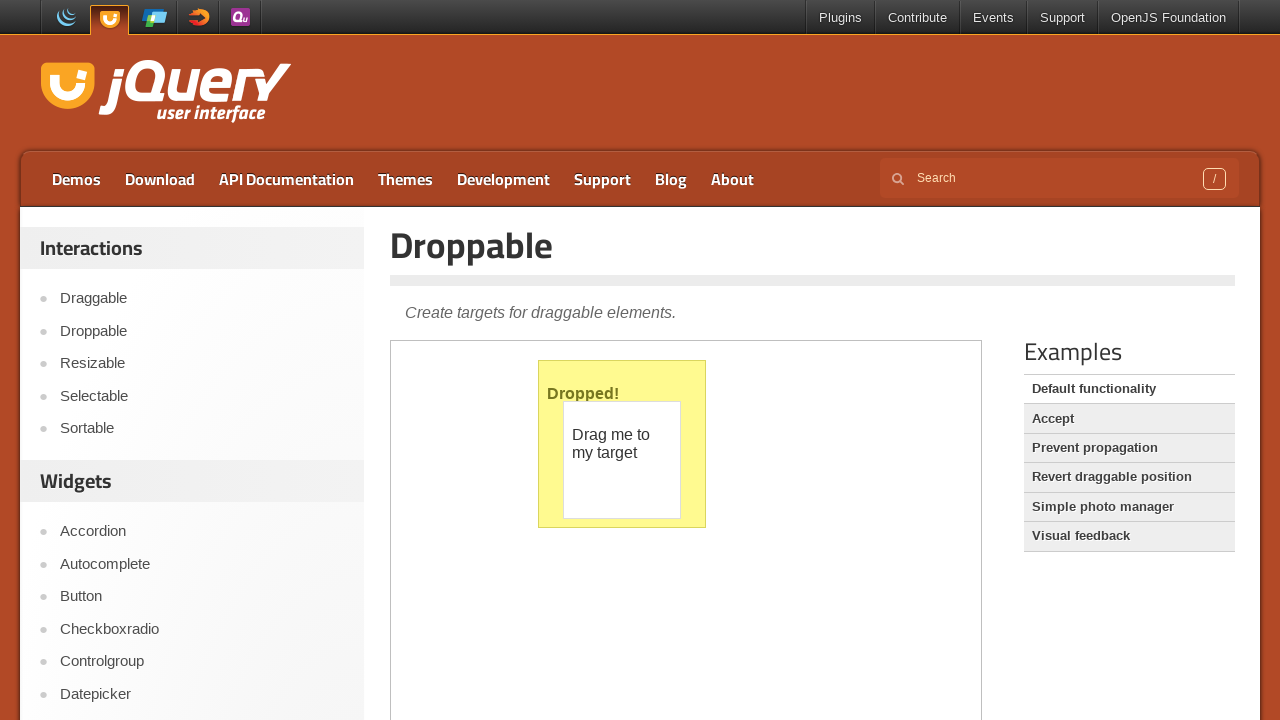

Verified drop target element is visible, indicating successful drop
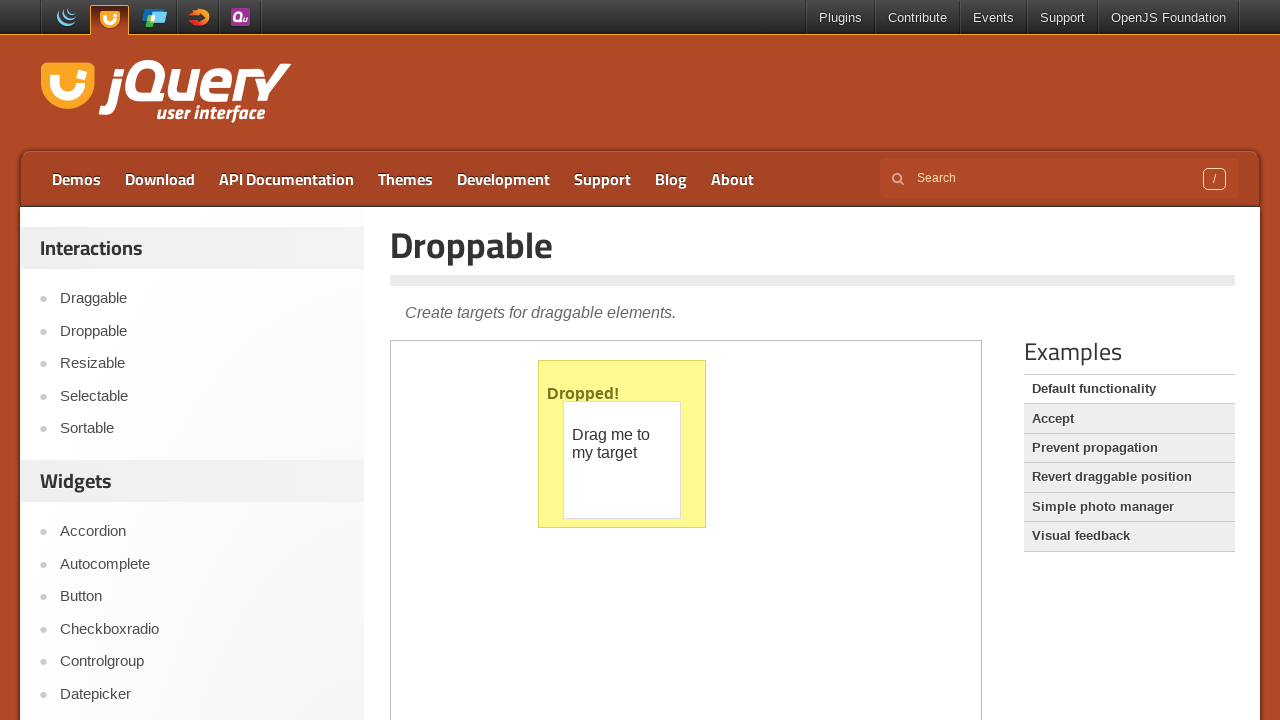

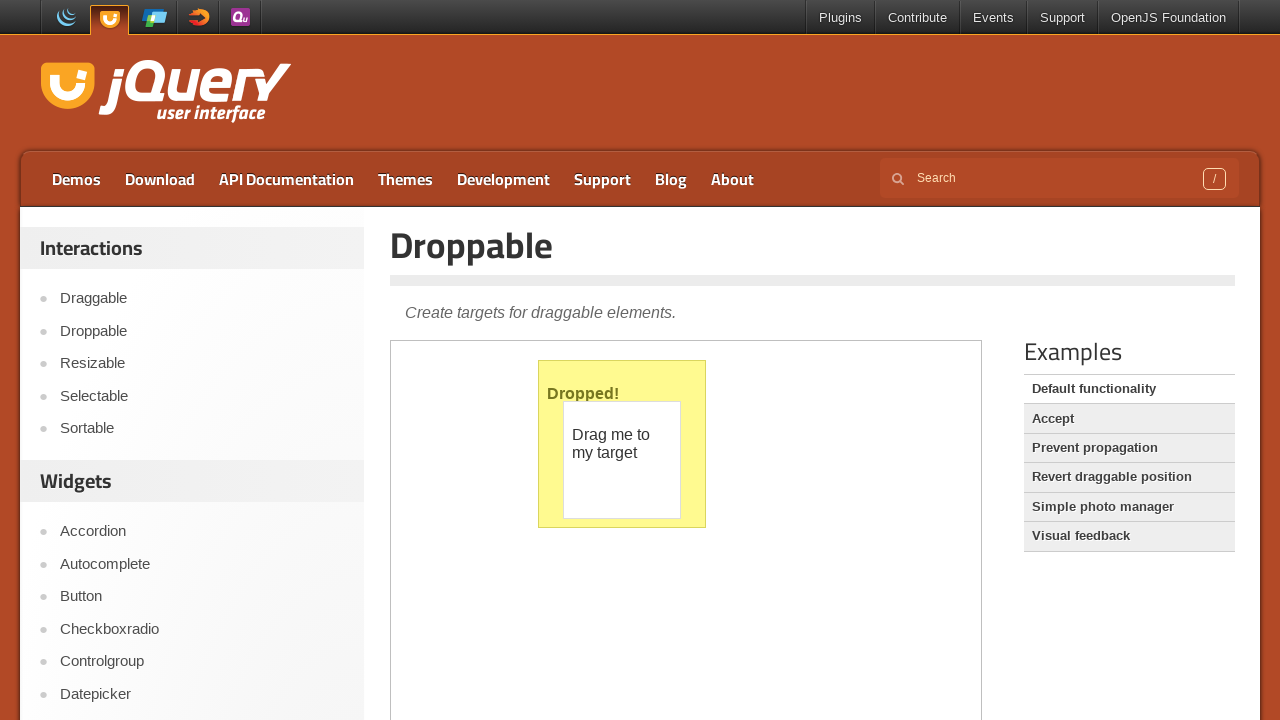